Tests positive case of signup by entering a valid zip code and verifying the next step displays first name field

Starting URL: https://sharelane.com/cgi-bin/register.py

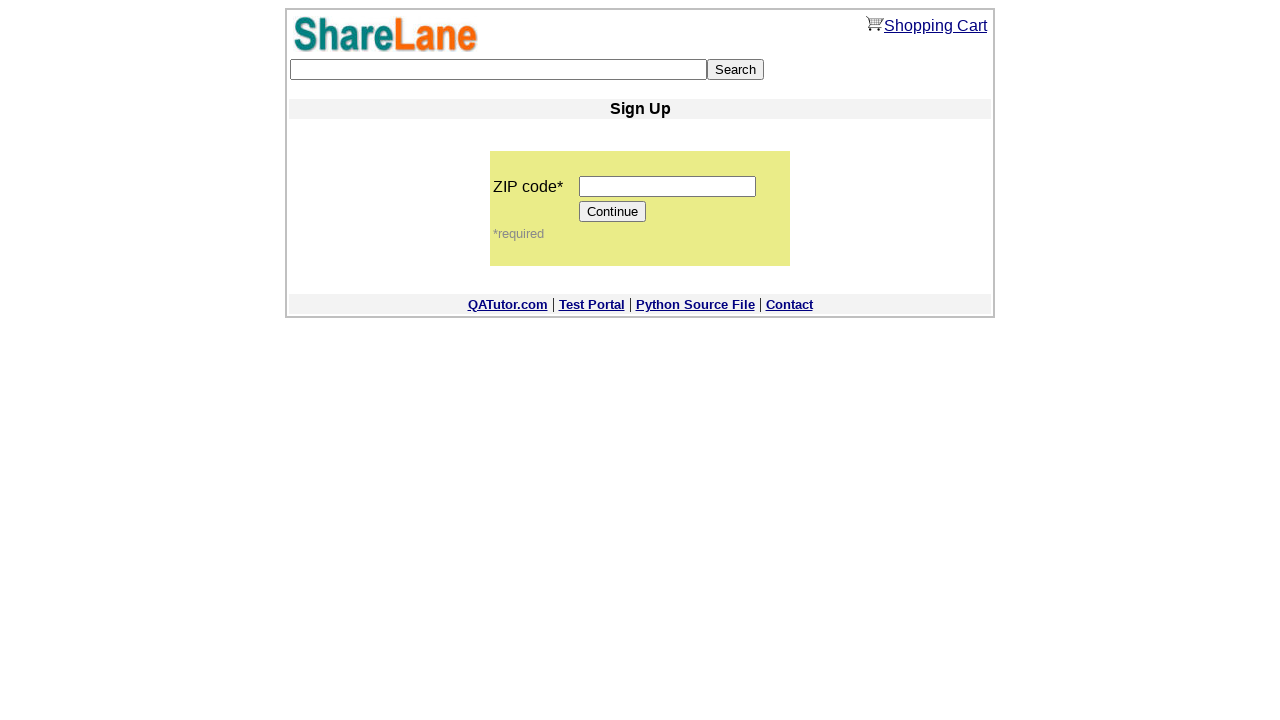

Entered valid zip code '12345' in zip code field on input[name='zip_code']
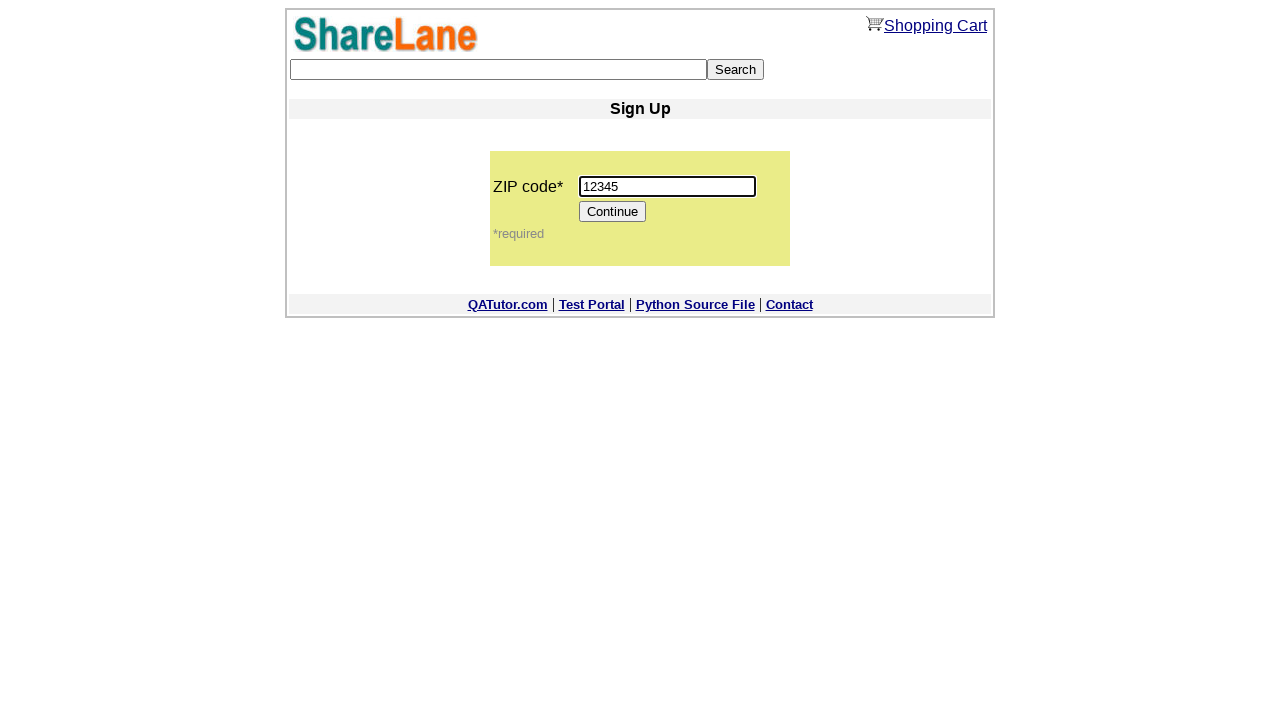

Clicked Continue button to proceed to next step at (613, 212) on input[value='Continue']
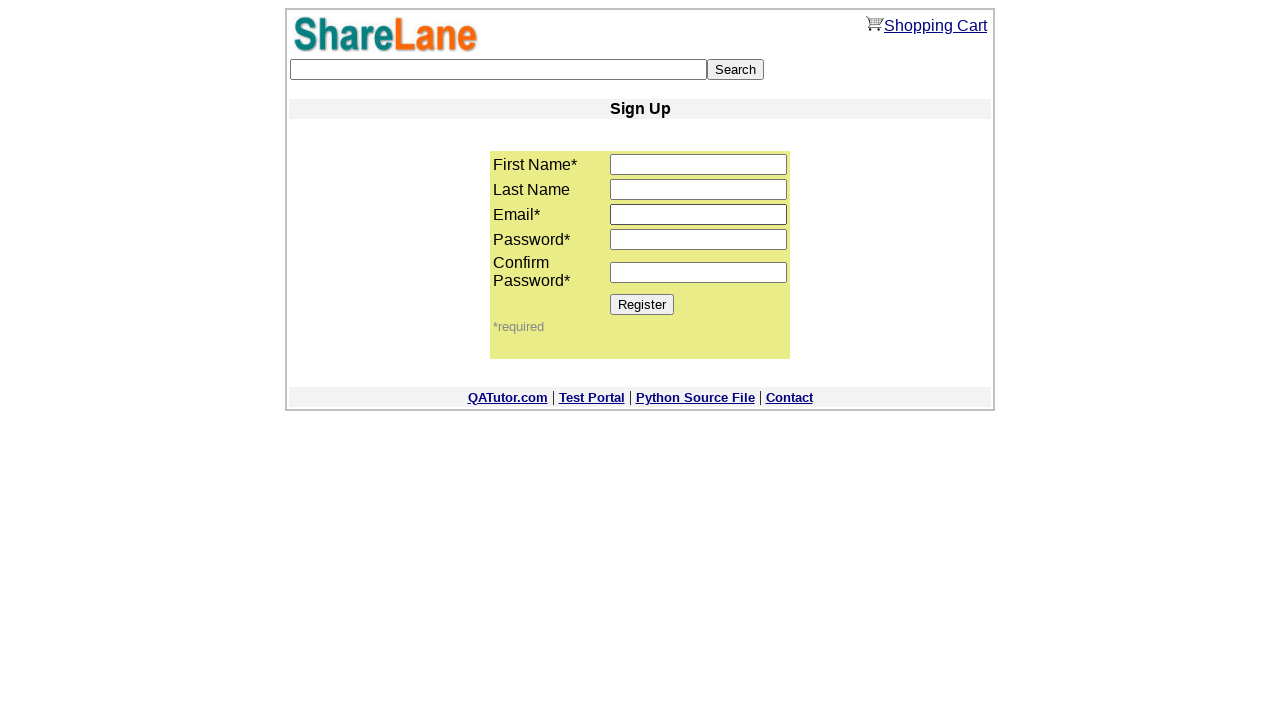

First name field is now visible on the page
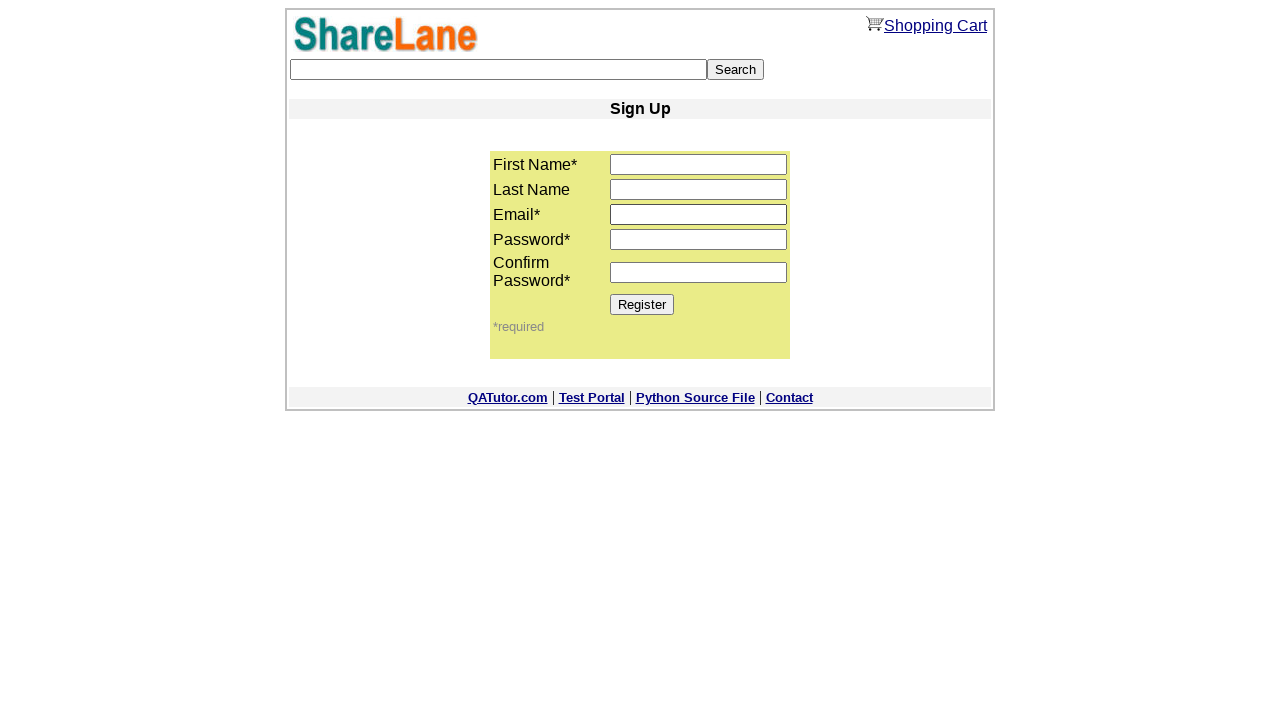

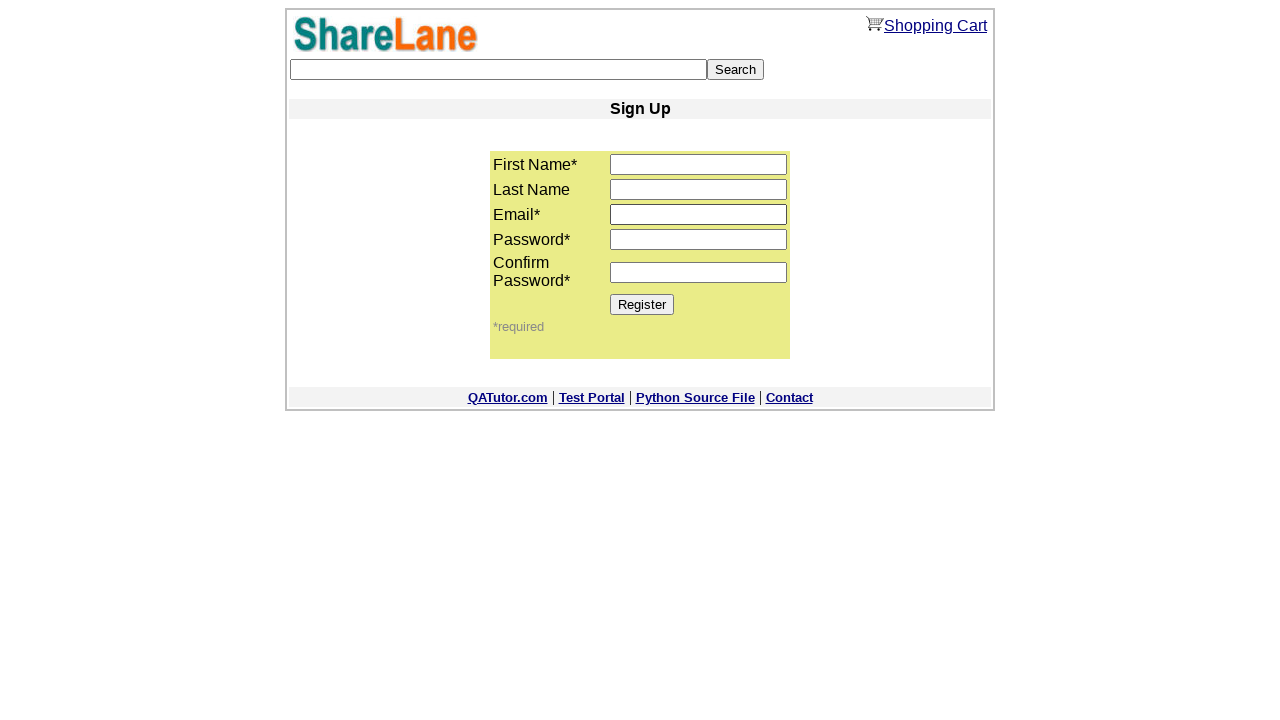